Navigates to SpiceJet website and verifies the presence and state of checkbox elements on the page

Starting URL: https://www.spicejet.com

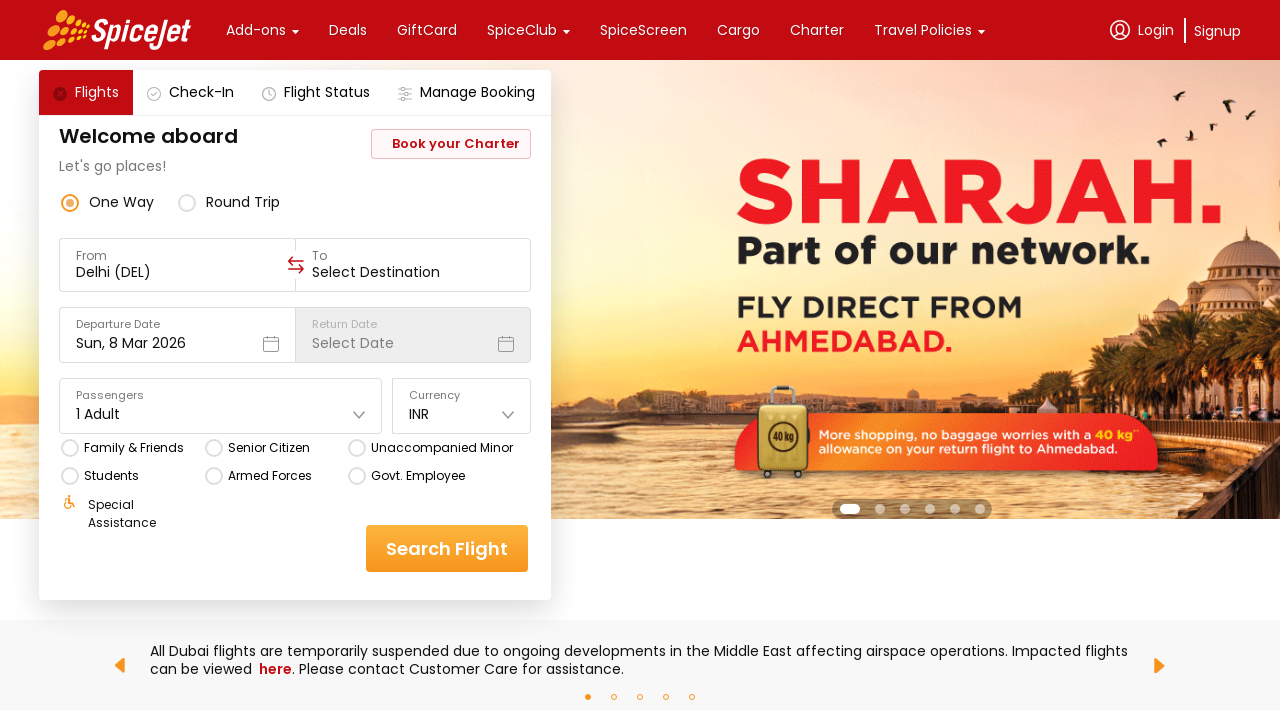

Navigated to SpiceJet website
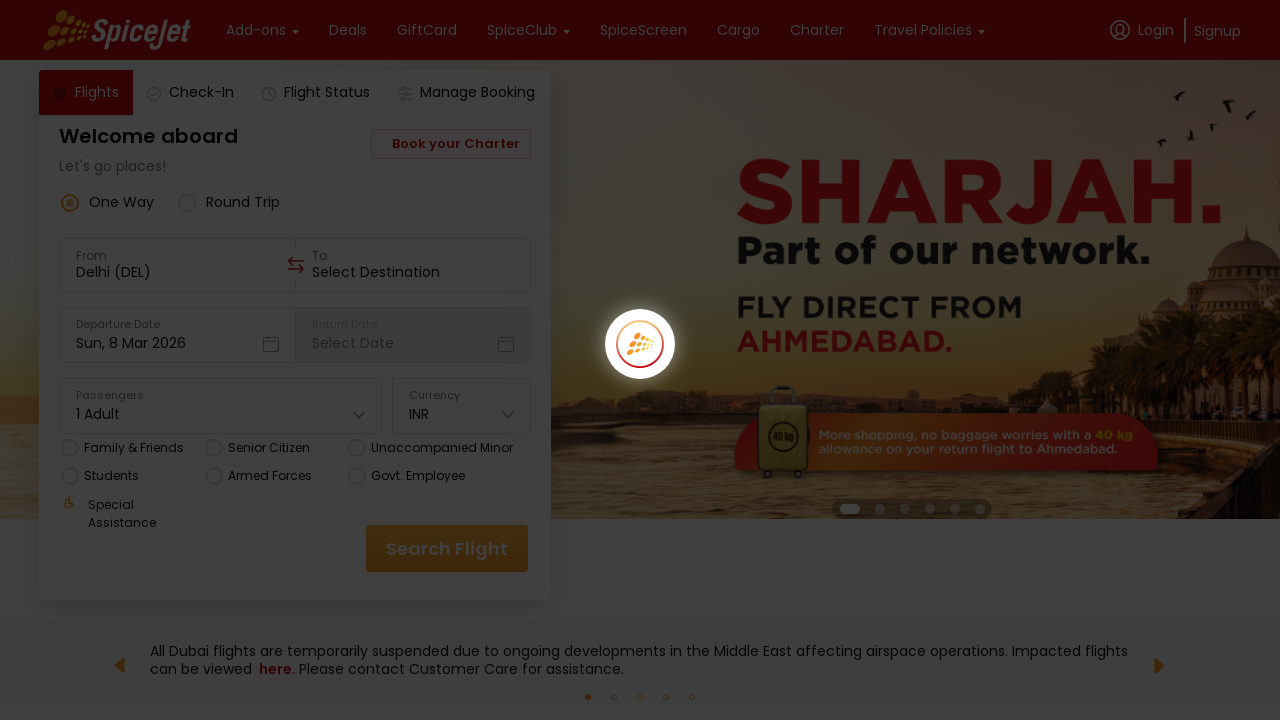

Page DOM content loaded
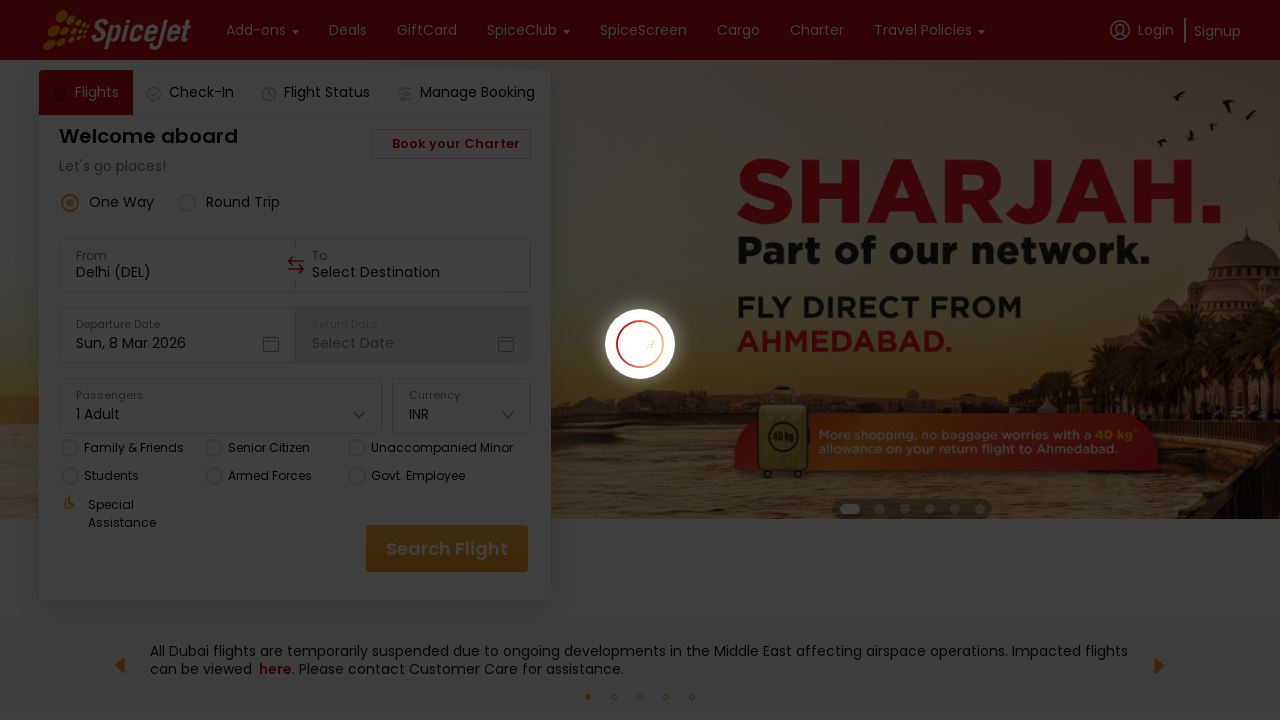

Located all checkbox elements on the page
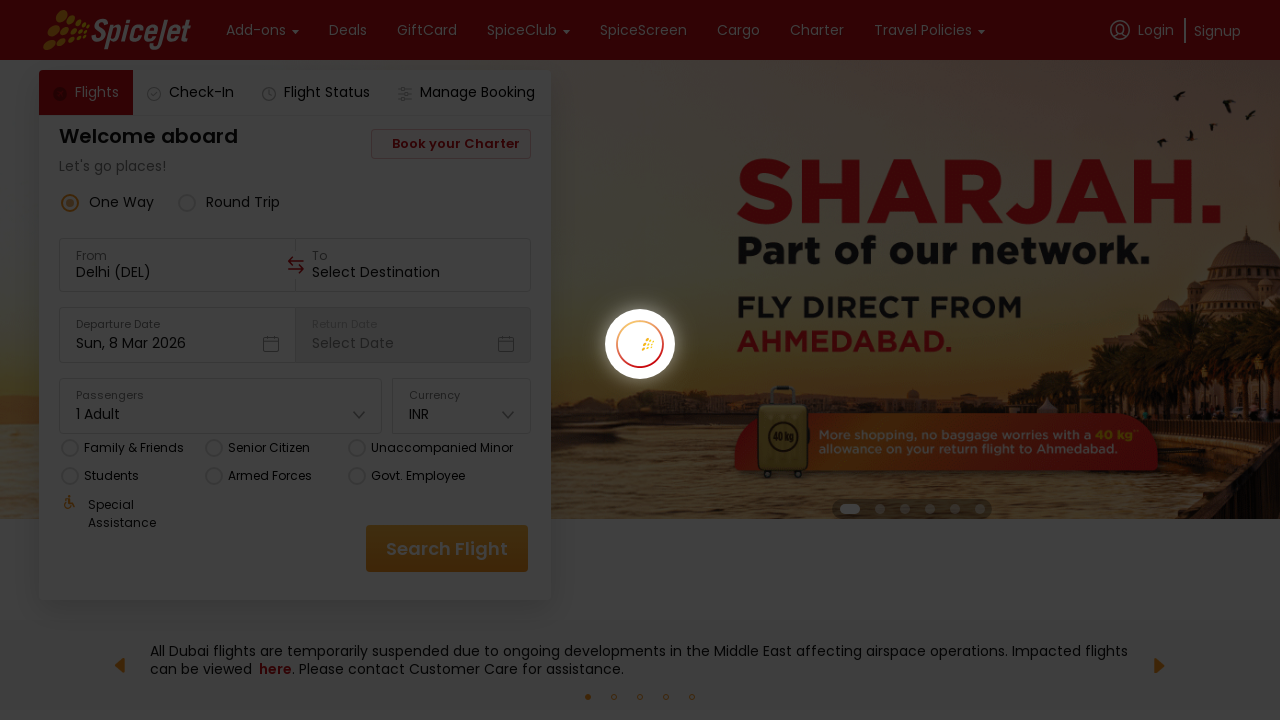

Waited 2000ms for checkboxes to appear
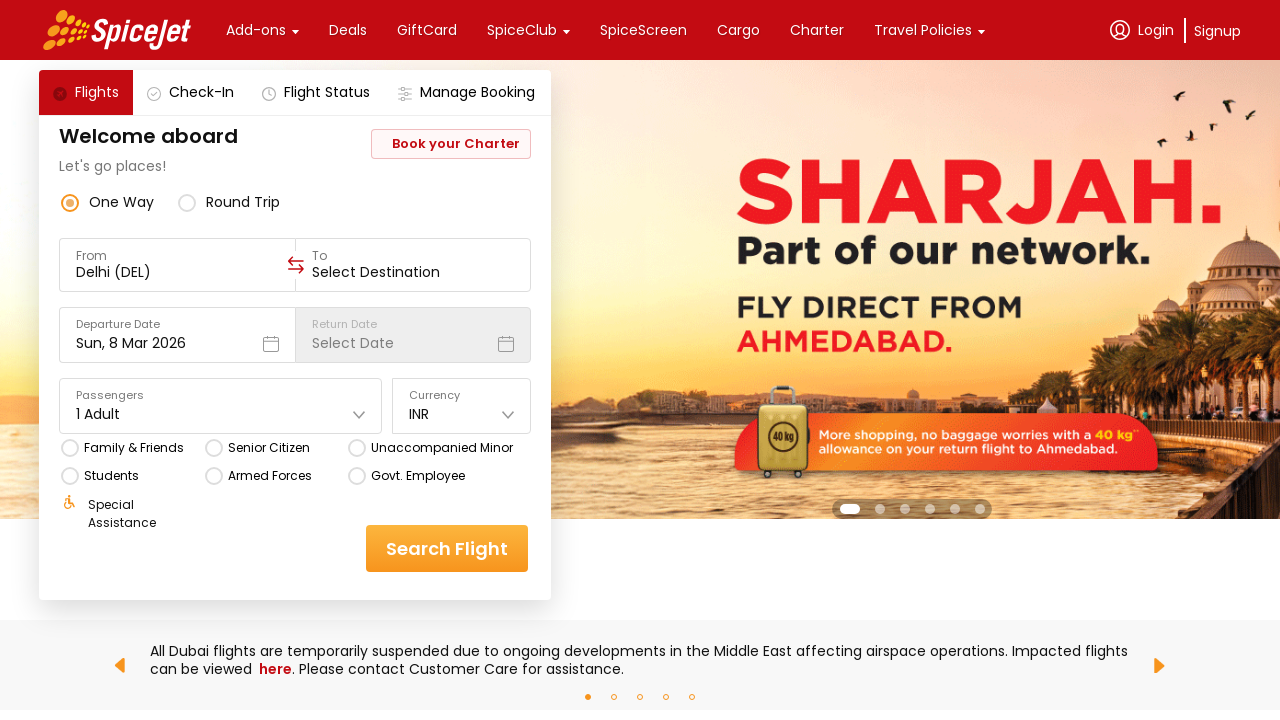

Found 0 checkboxes on the page
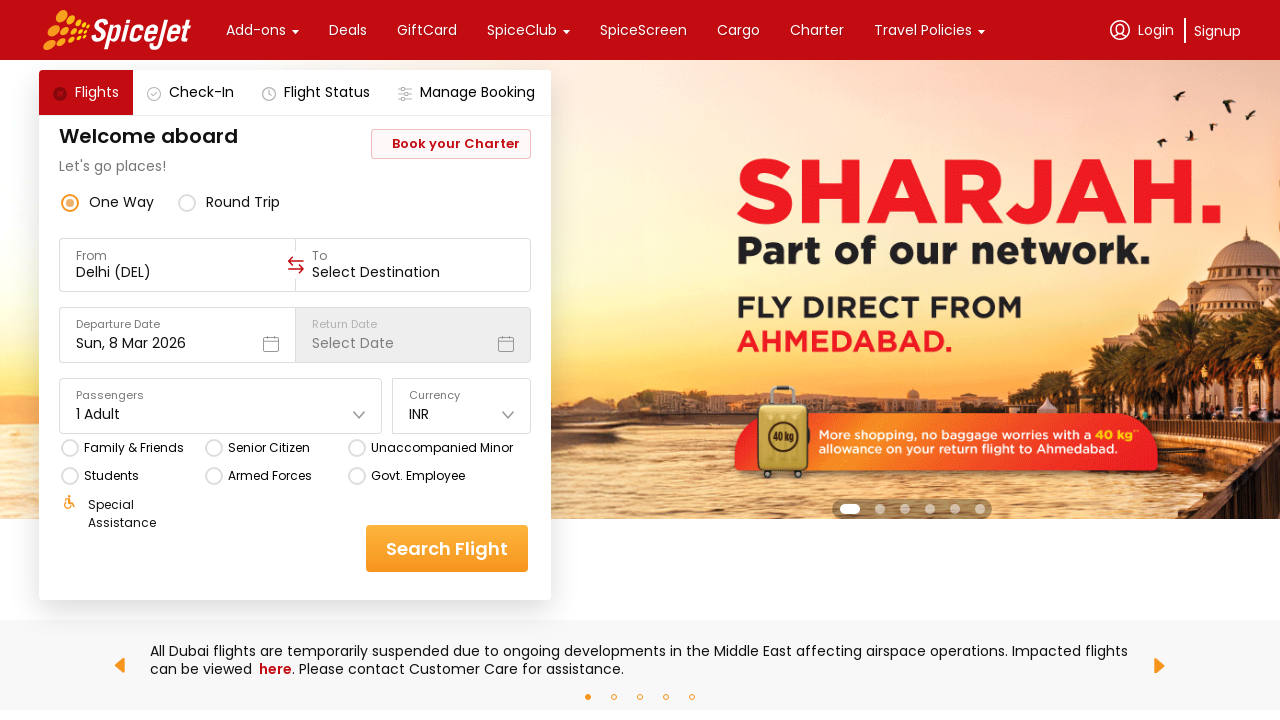

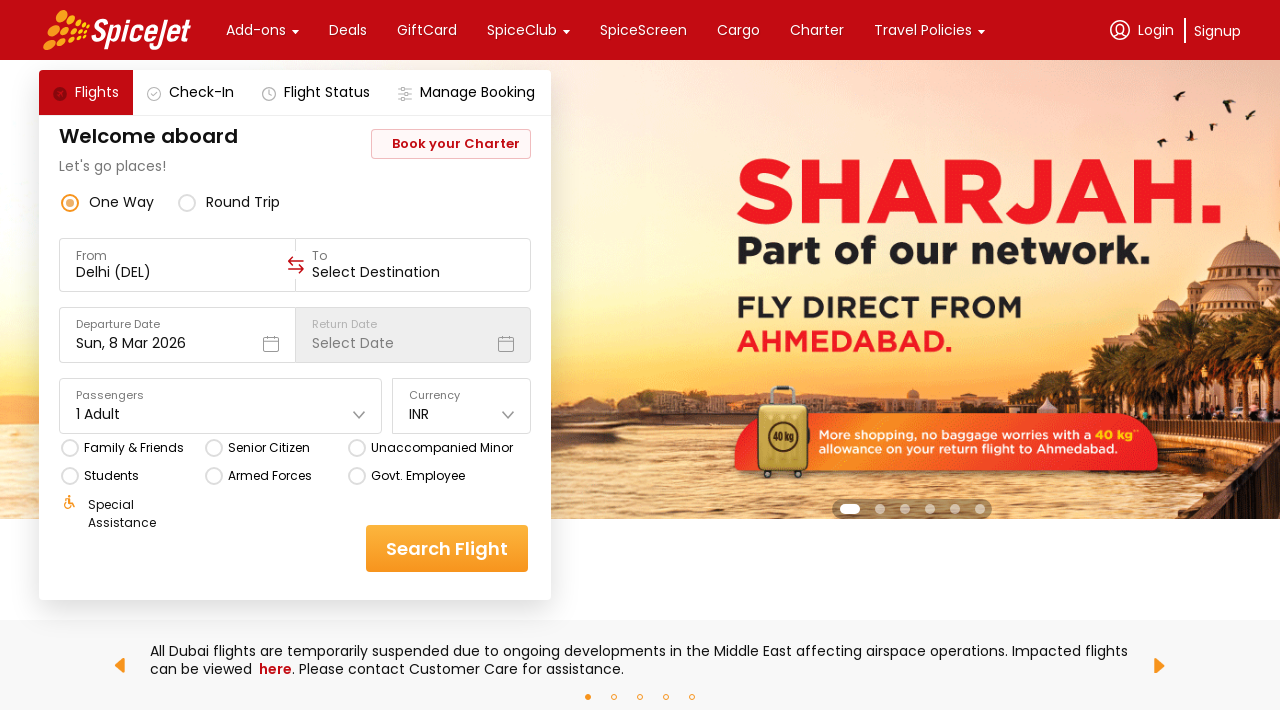